Clicks on the company logo again to redirect to homepage

Starting URL: https://www.tranktechnologies.com/about

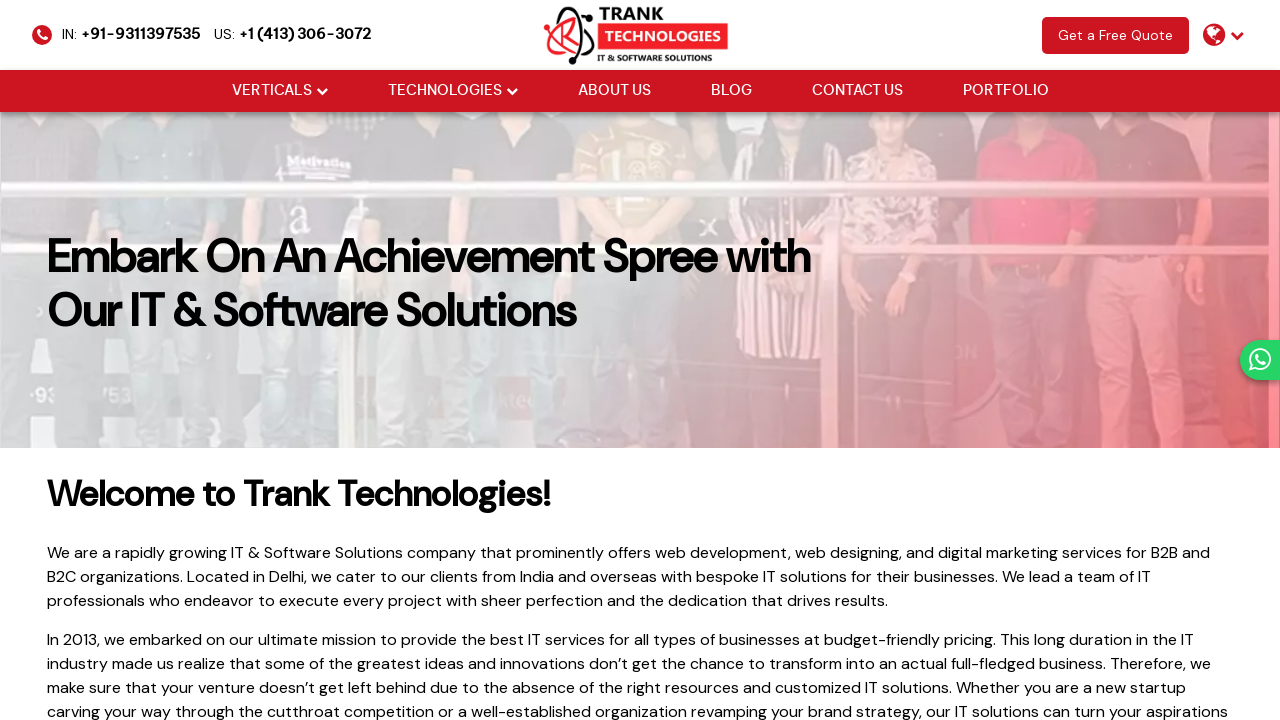

Clicked on company logo to redirect to homepage at (640, 34) on img[src='https://www.tranktechnologies.com/assets/new-assets/logo/trank-logo.web
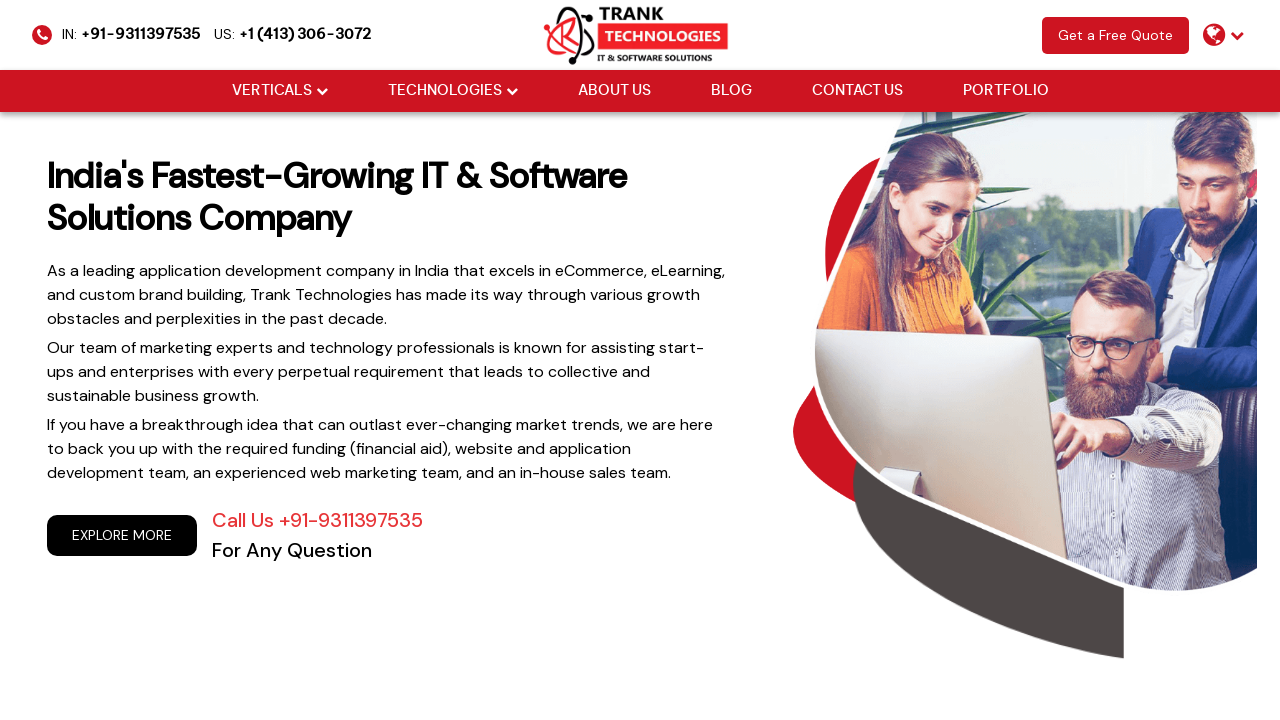

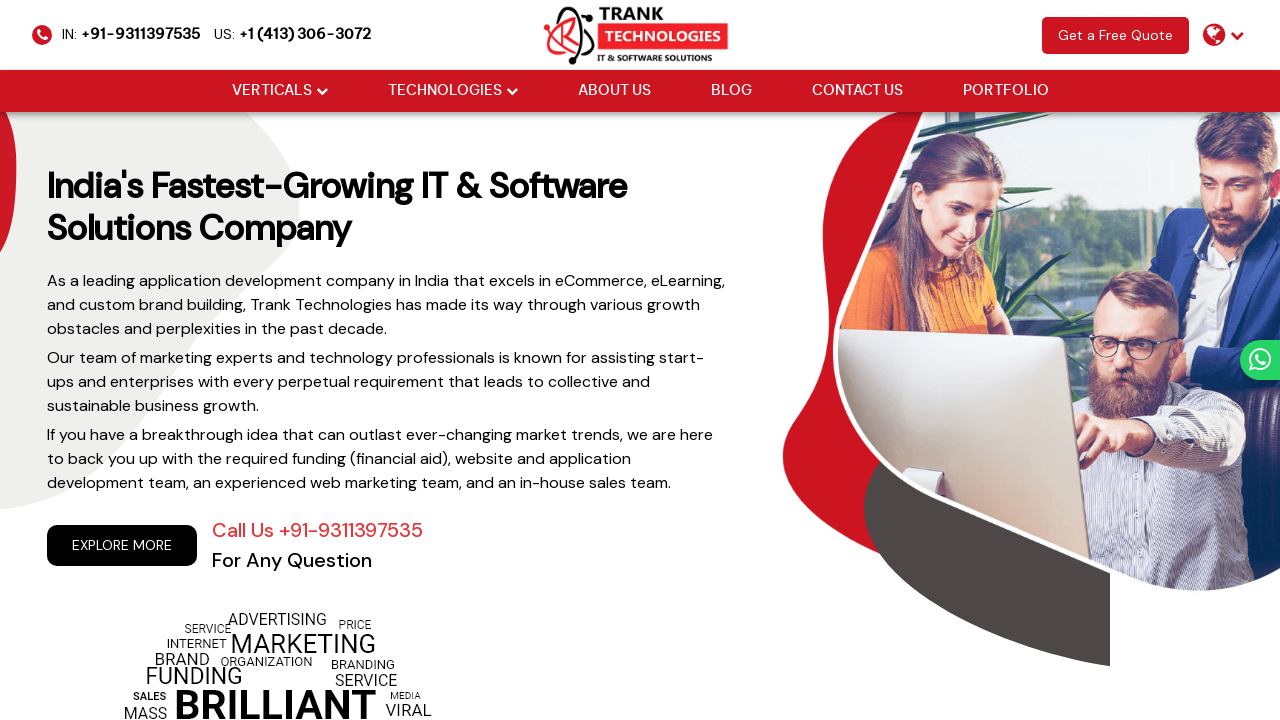